Tests that pressing Escape cancels edits to a todo item

Starting URL: https://demo.playwright.dev/todomvc

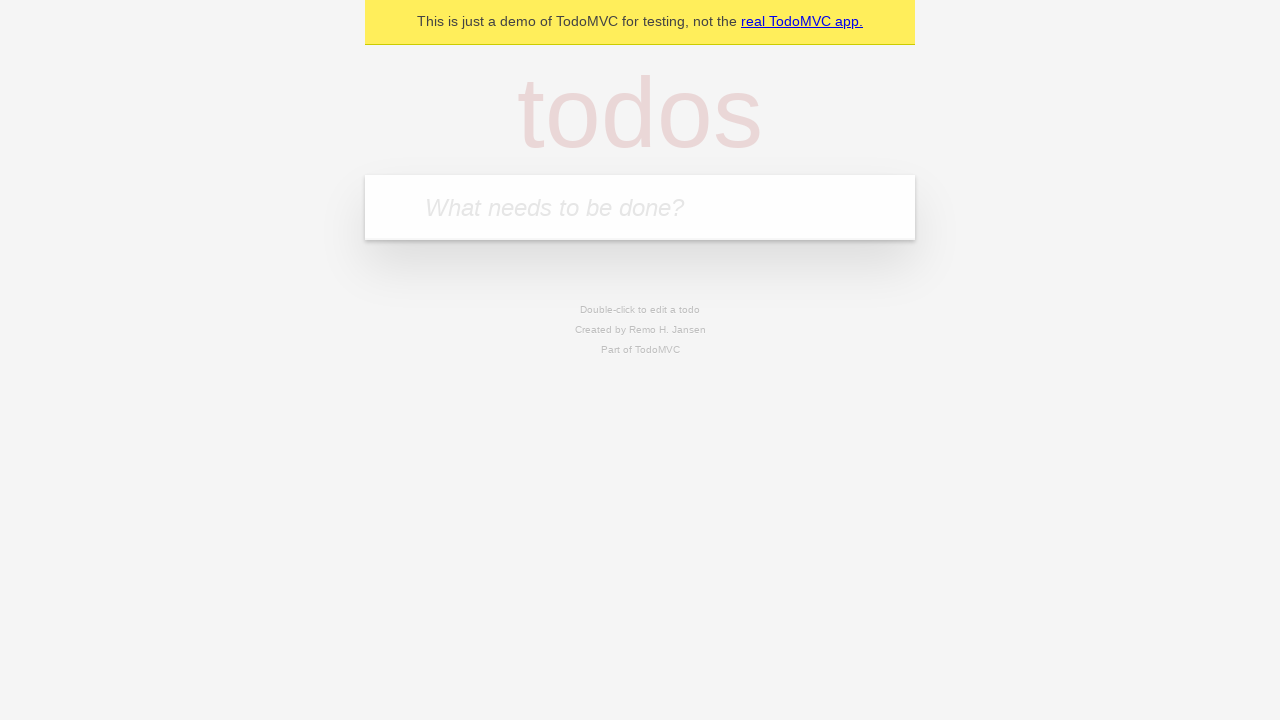

Filled new todo field with 'Book doctor appointment' on .new-todo
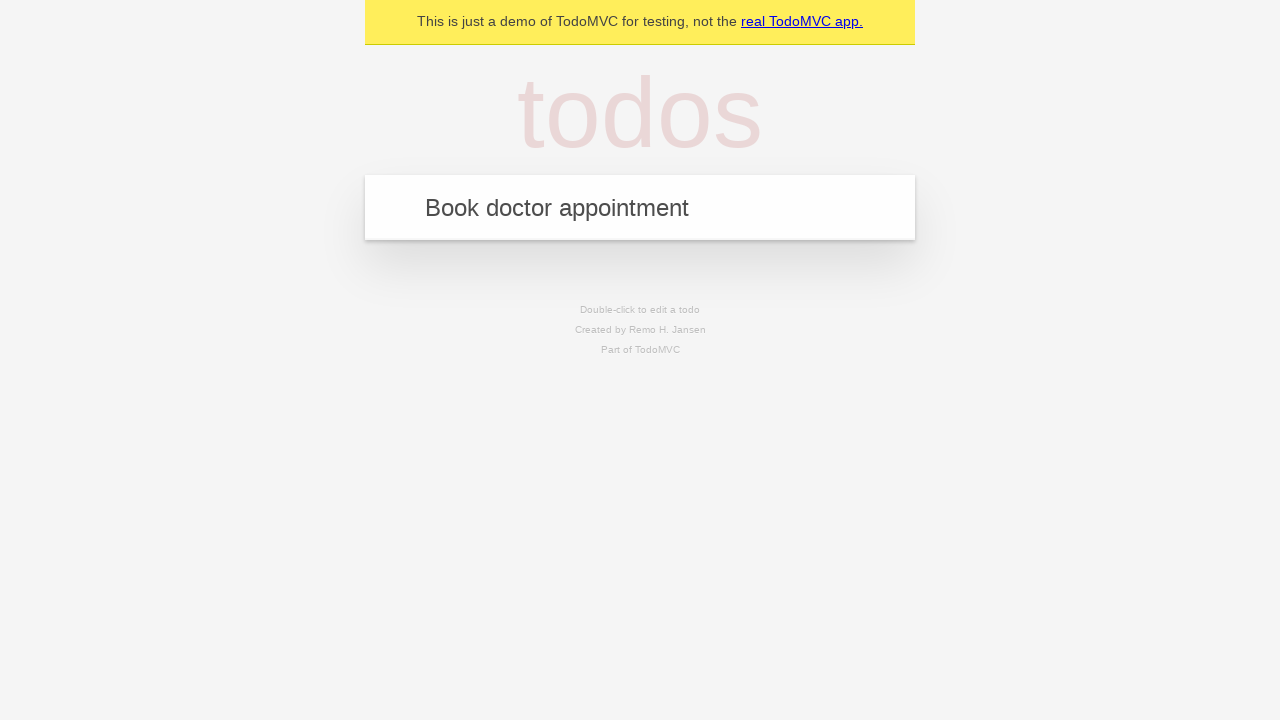

Pressed Enter to create todo item 'Book doctor appointment' on .new-todo
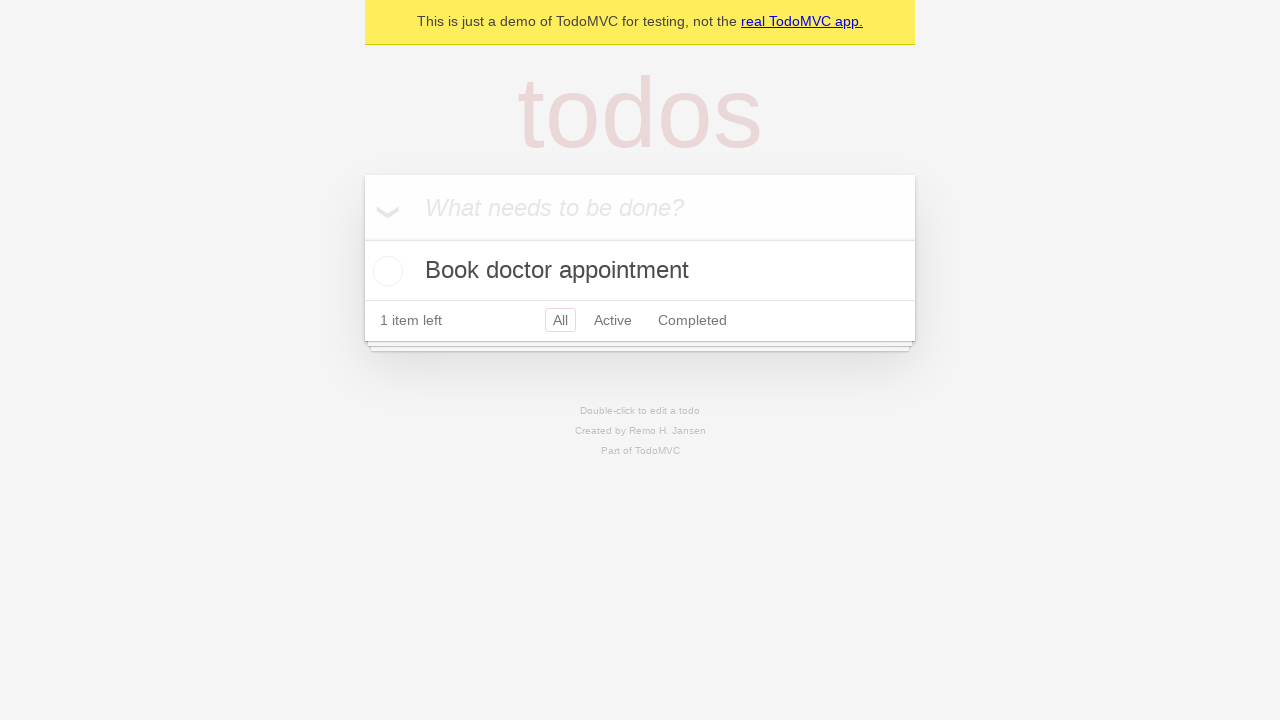

Filled new todo field with 'Buy birthday gift for Mom' on .new-todo
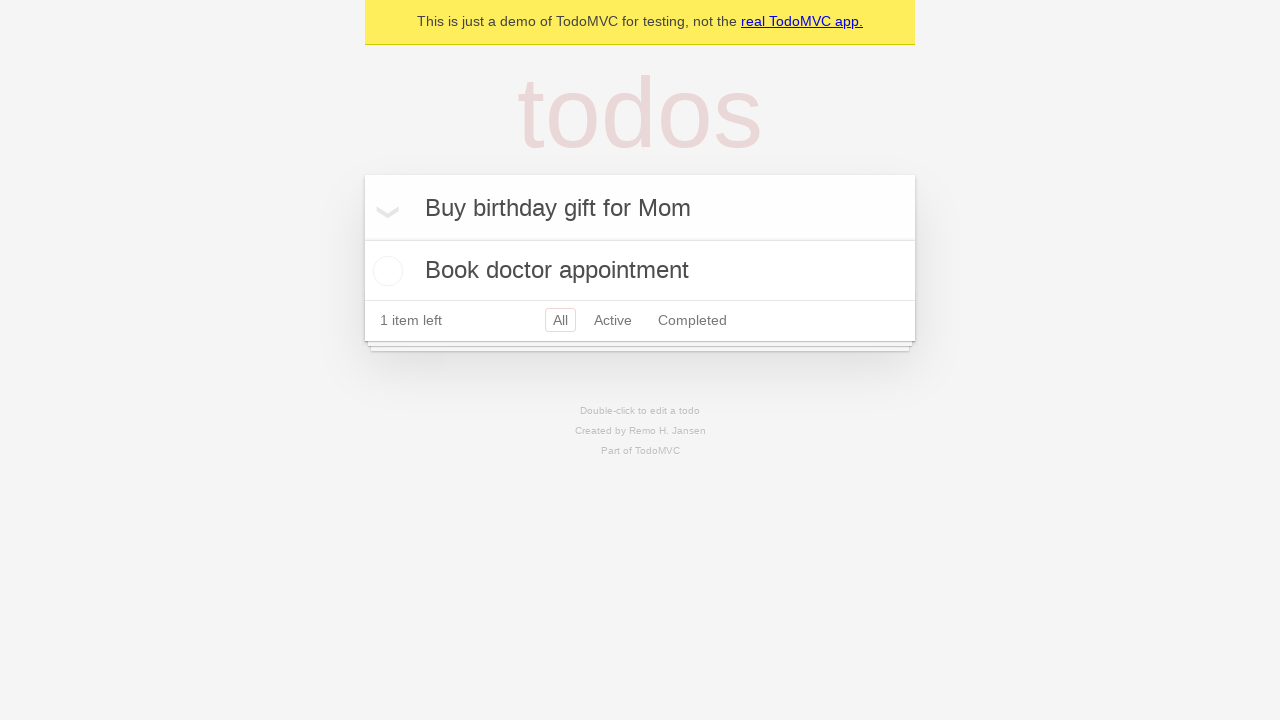

Pressed Enter to create todo item 'Buy birthday gift for Mom' on .new-todo
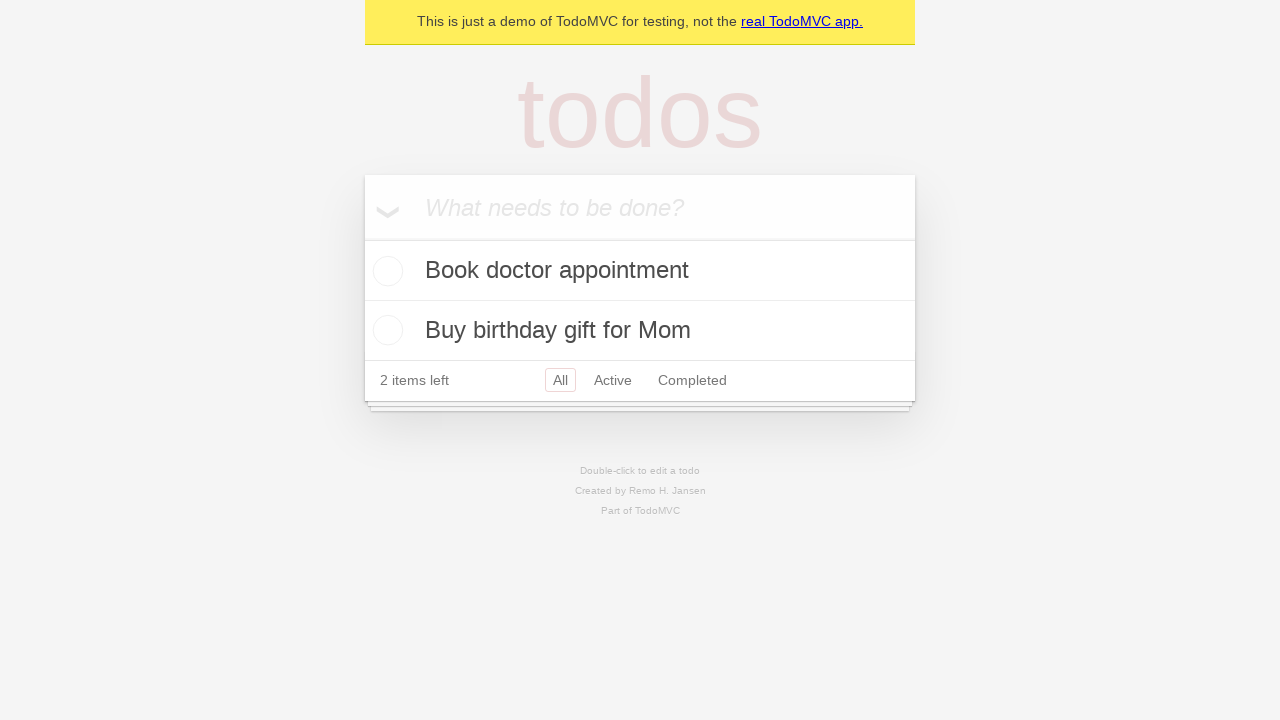

Filled new todo field with 'Find place for vacation' on .new-todo
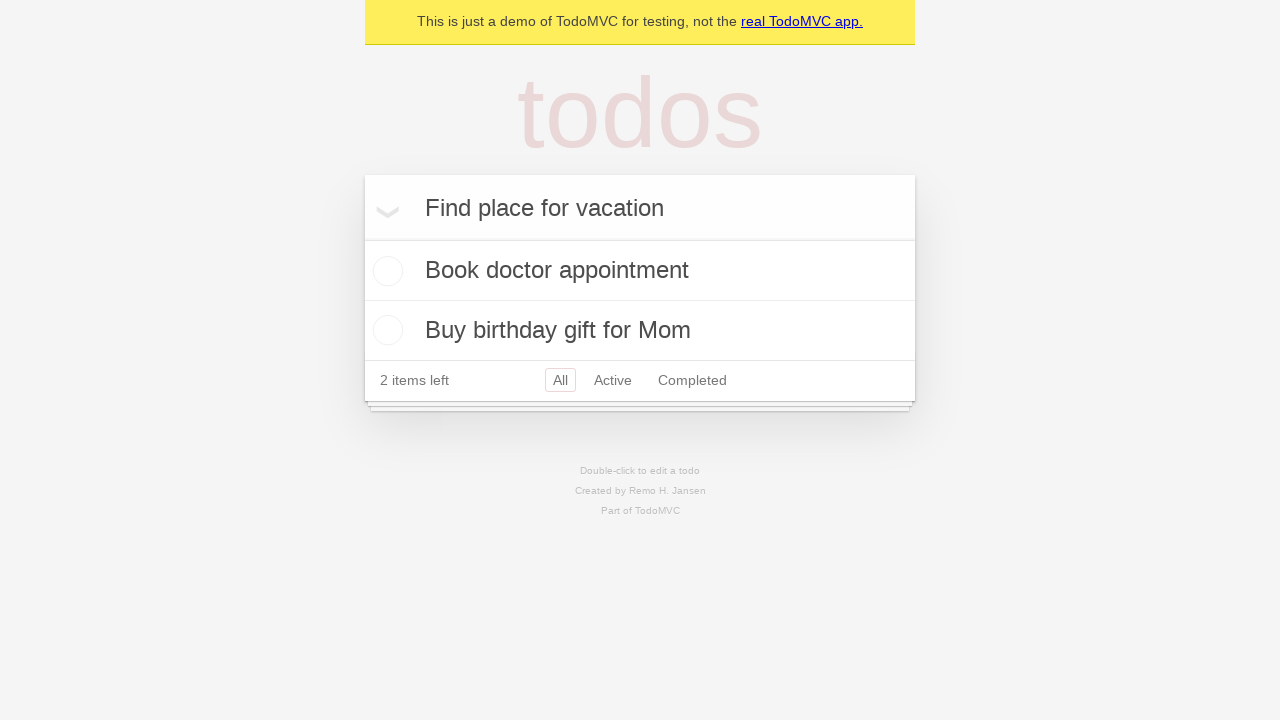

Pressed Enter to create todo item 'Find place for vacation' on .new-todo
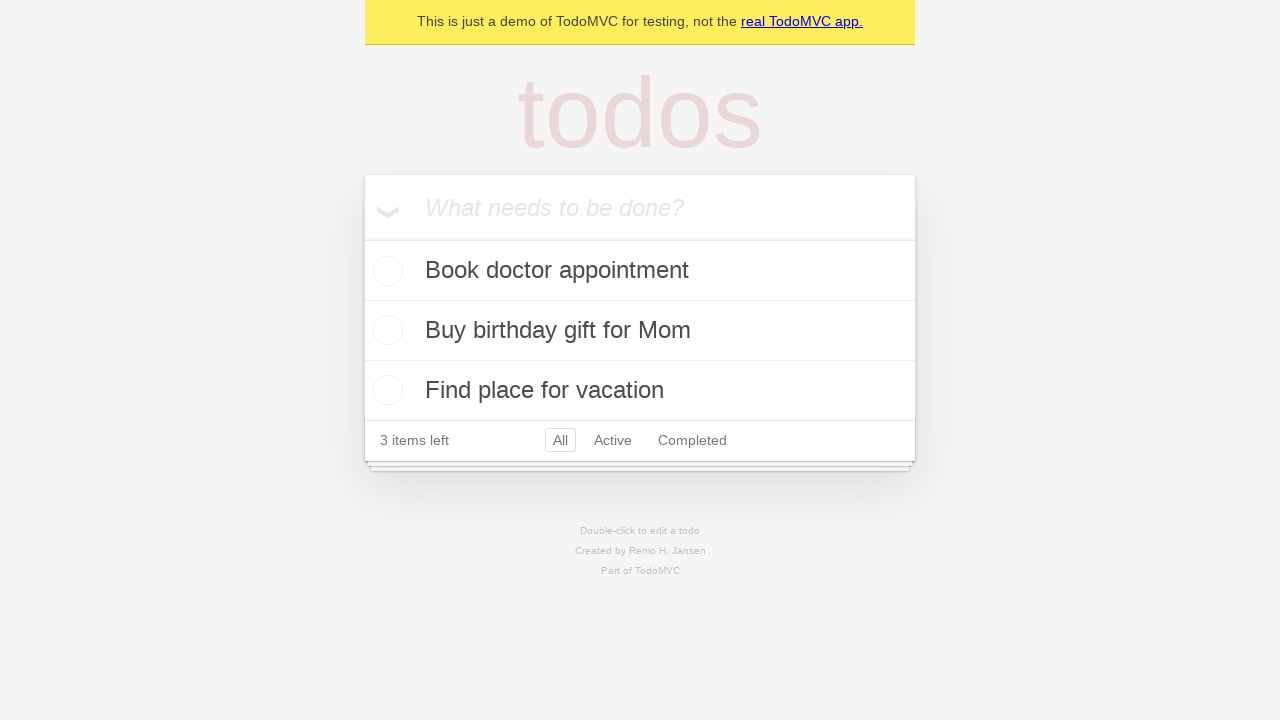

Double-clicked second todo item to enter edit mode at (640, 331) on .todo-list li >> nth=1
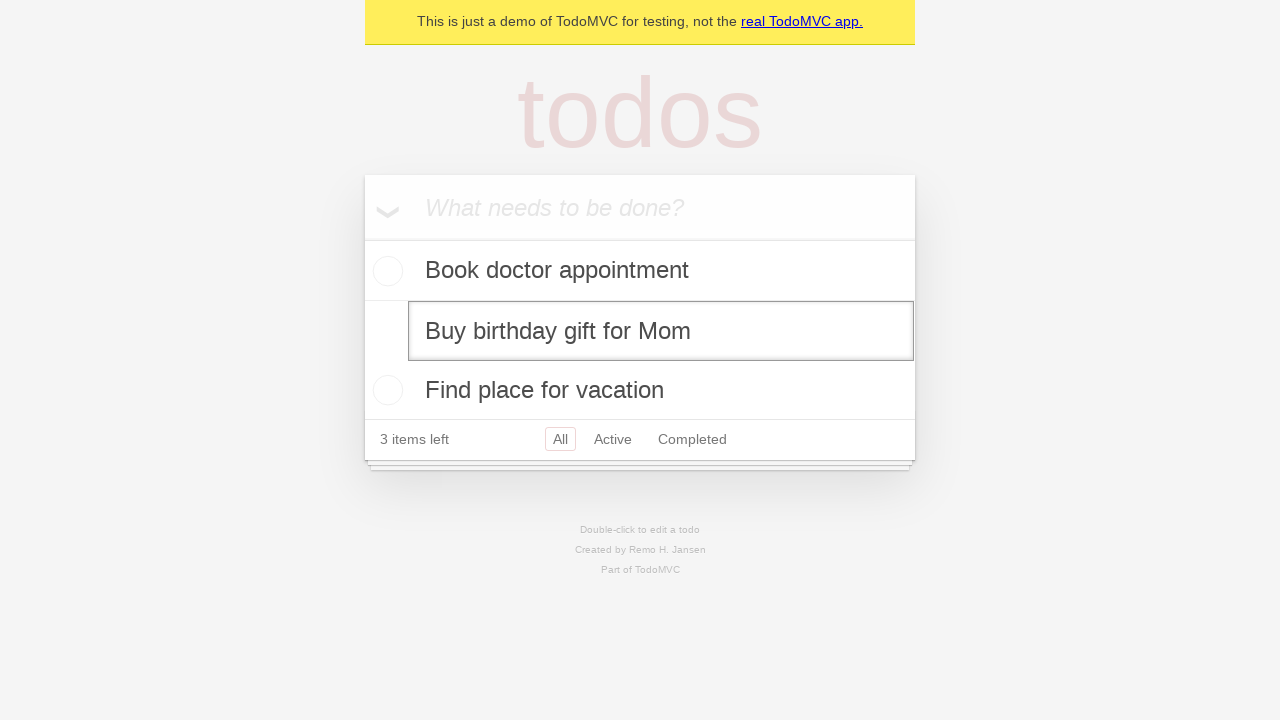

Typed new text 'buy some sausages' in edit field on .todo-list li >> nth=1 >> .edit
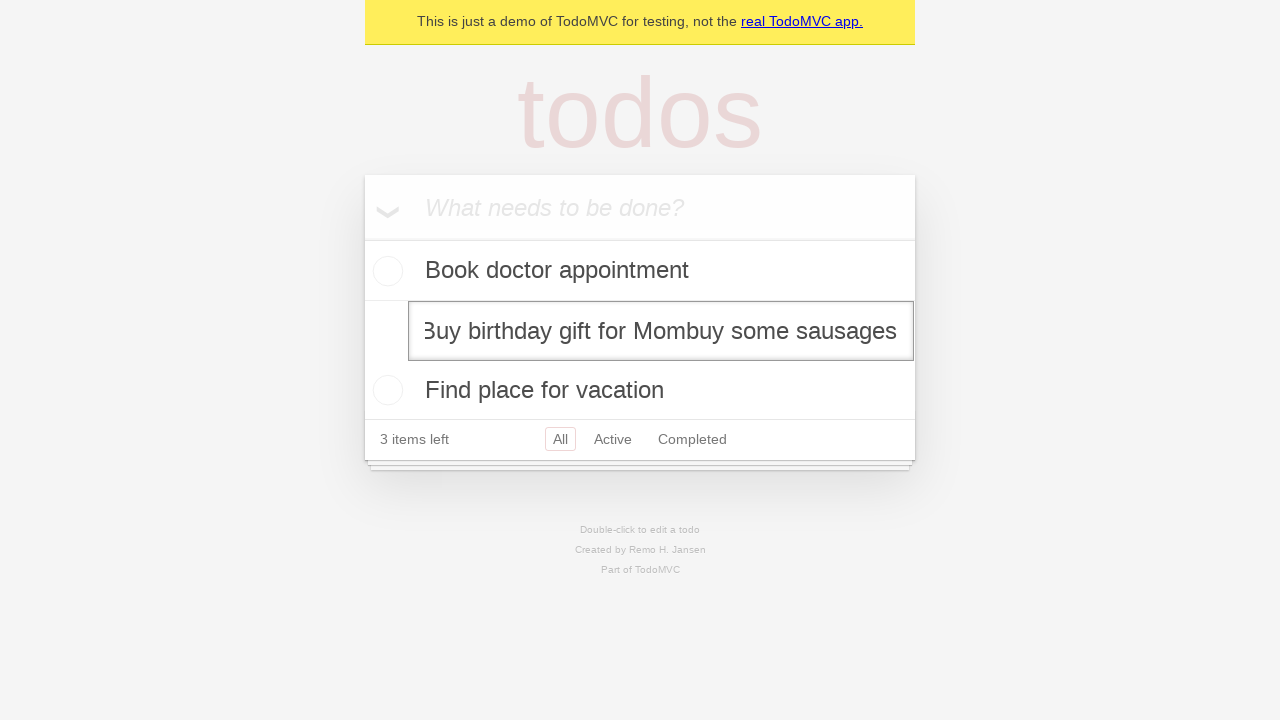

Pressed Escape to cancel editing on .todo-list li >> nth=1 >> .edit
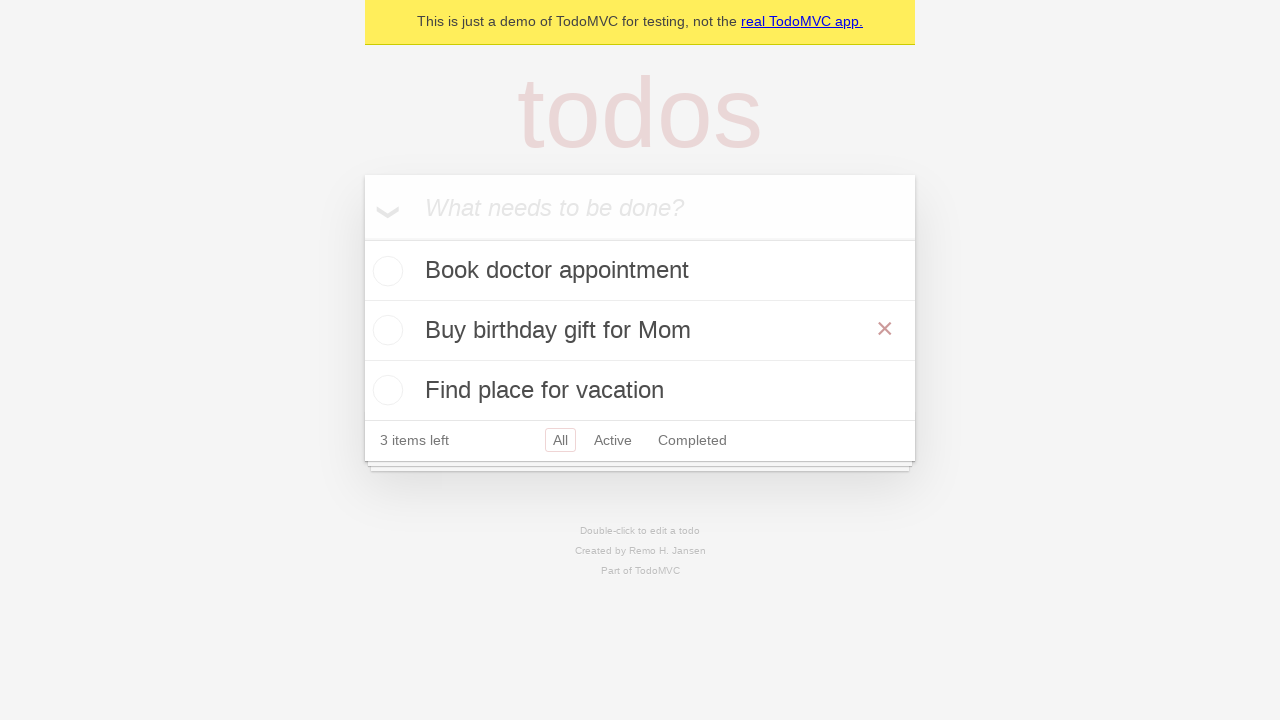

Verified that original text was preserved and changes were cancelled
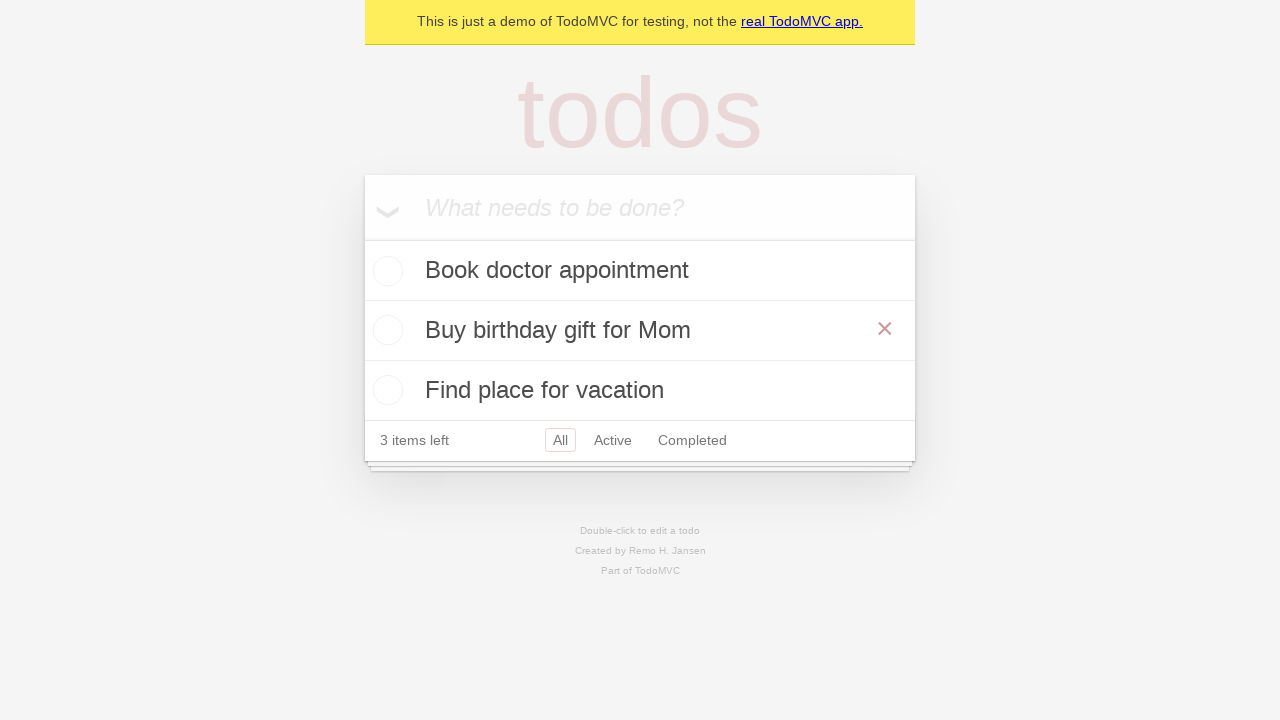

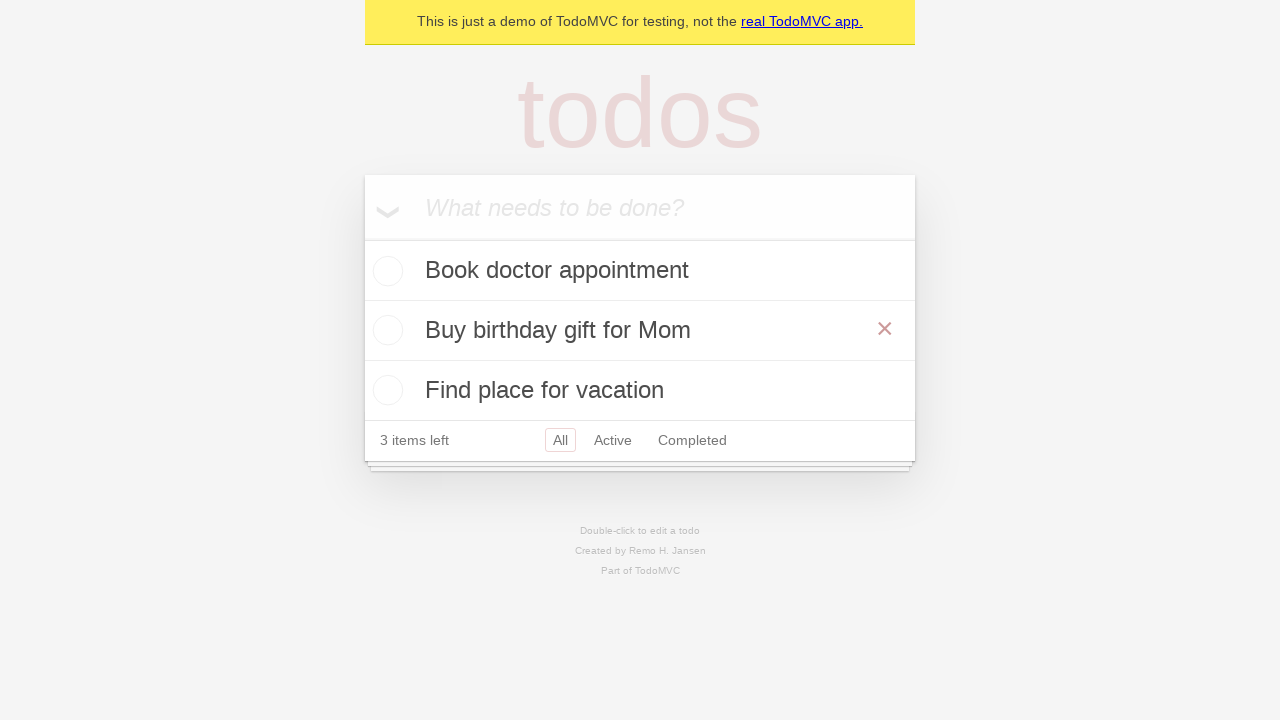